Tests the user signup flow on automationexercise.com by navigating to the login page, filling in signup name and email, submitting the form, then selecting a title and entering a password on the signup details page.

Starting URL: https://automationexercise.com/

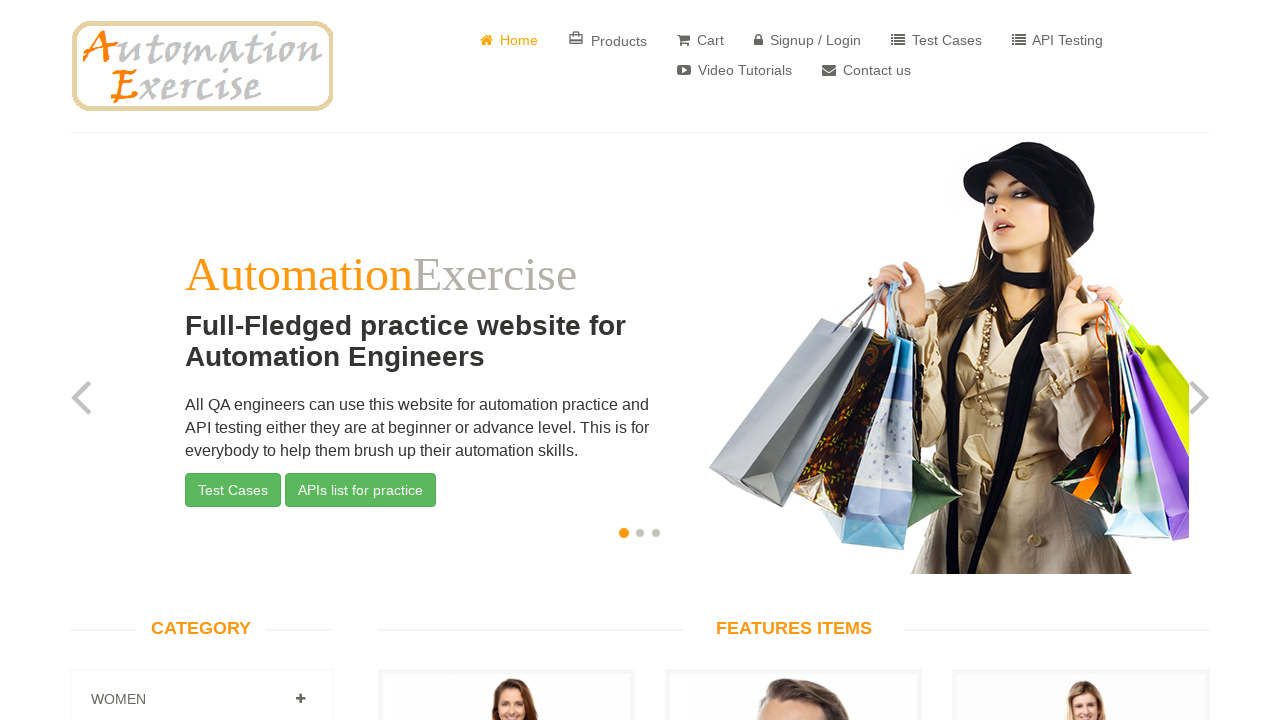

Clicked Sign Up / Login link at (808, 40) on a[href='/login']
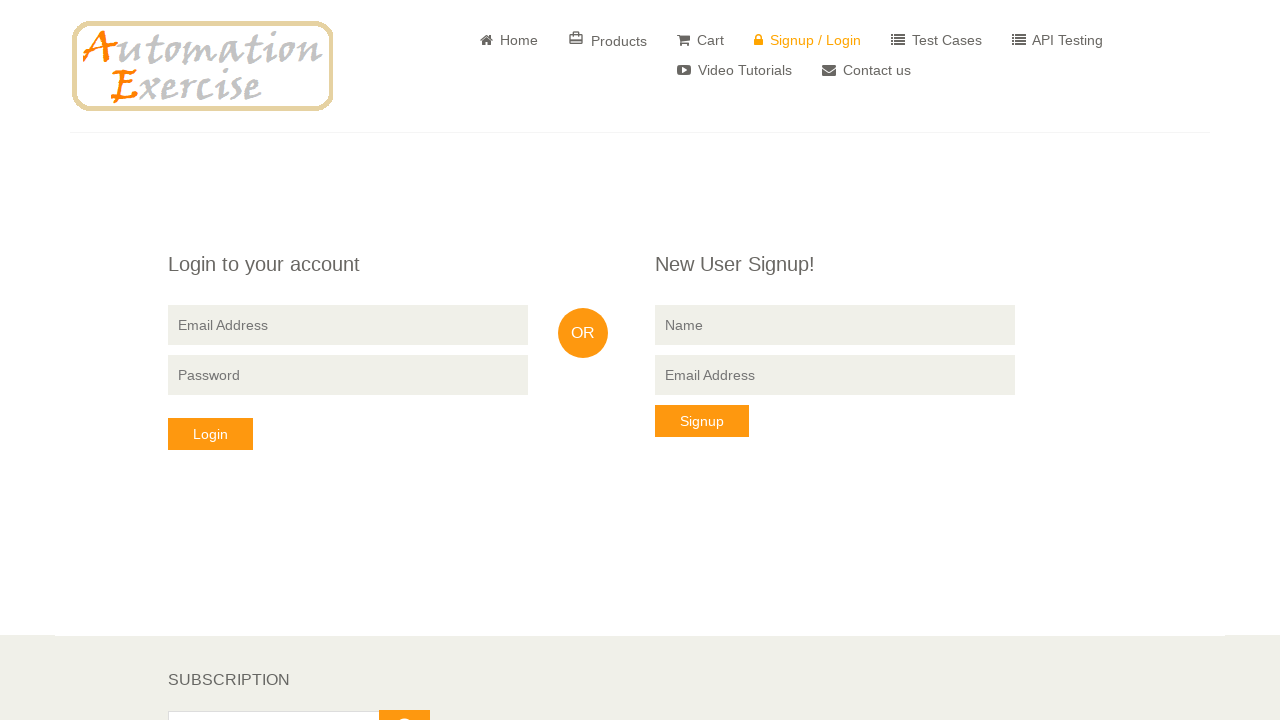

Login page loaded
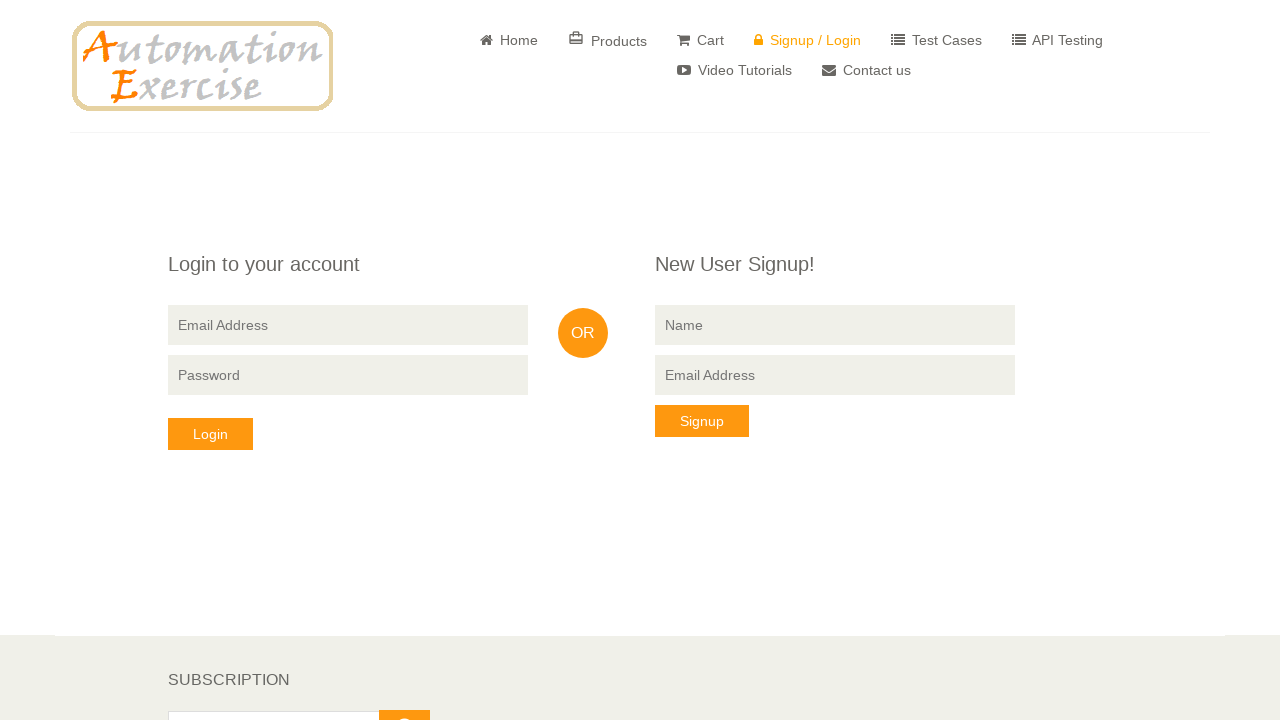

Filled signup name field with 'T' on input[data-qa='signup-name']
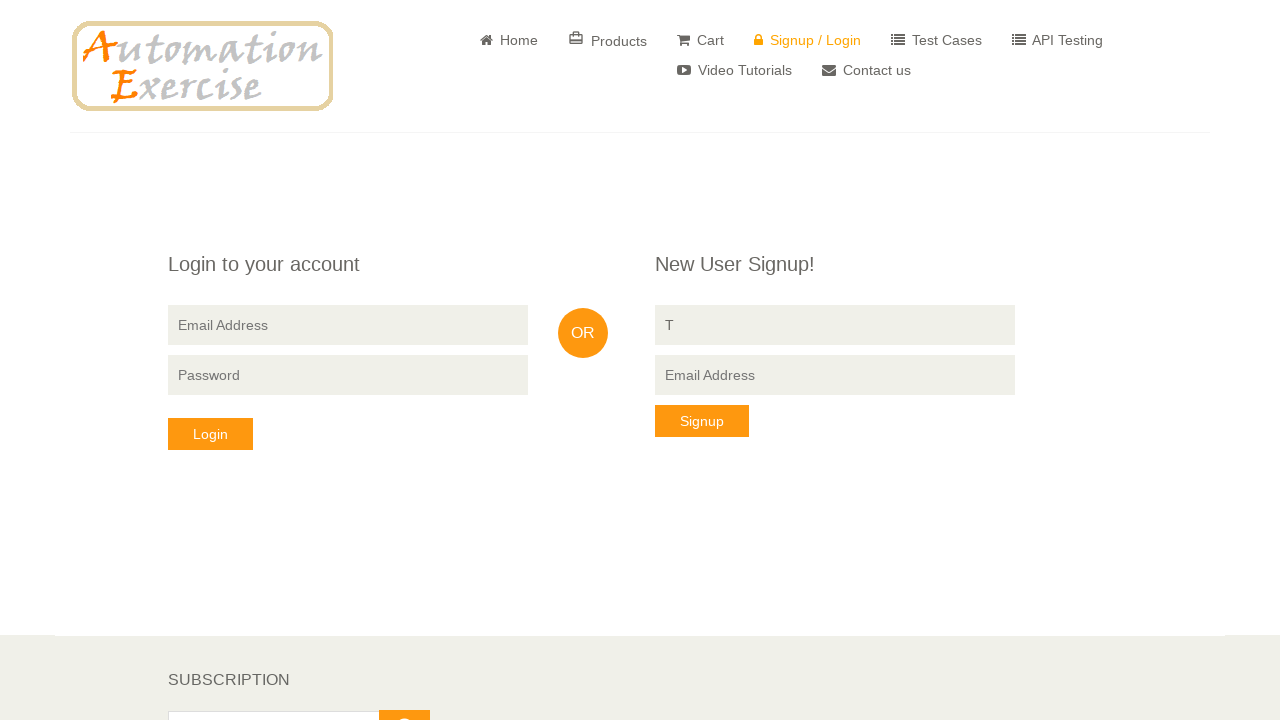

Filled signup email field with 'xK7mN2pQ@TestEmail.com' on input[data-qa='signup-email']
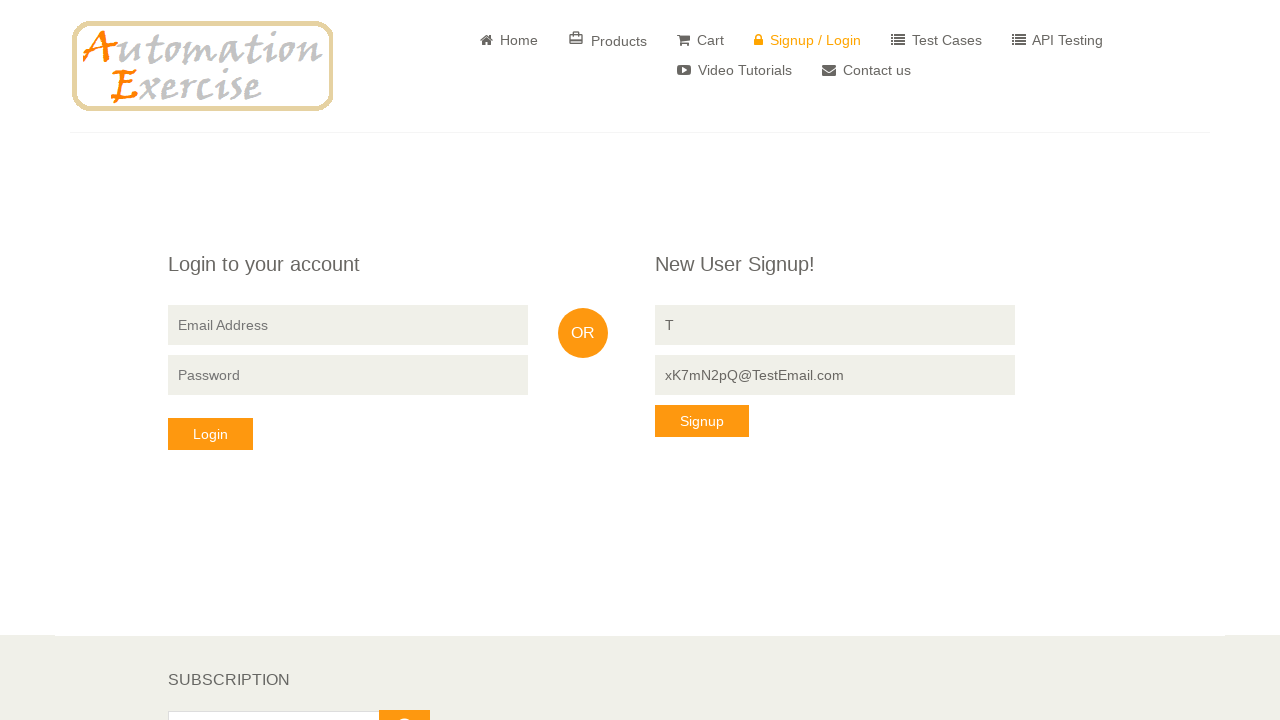

Clicked signup button at (702, 421) on button[data-qa='signup-button']
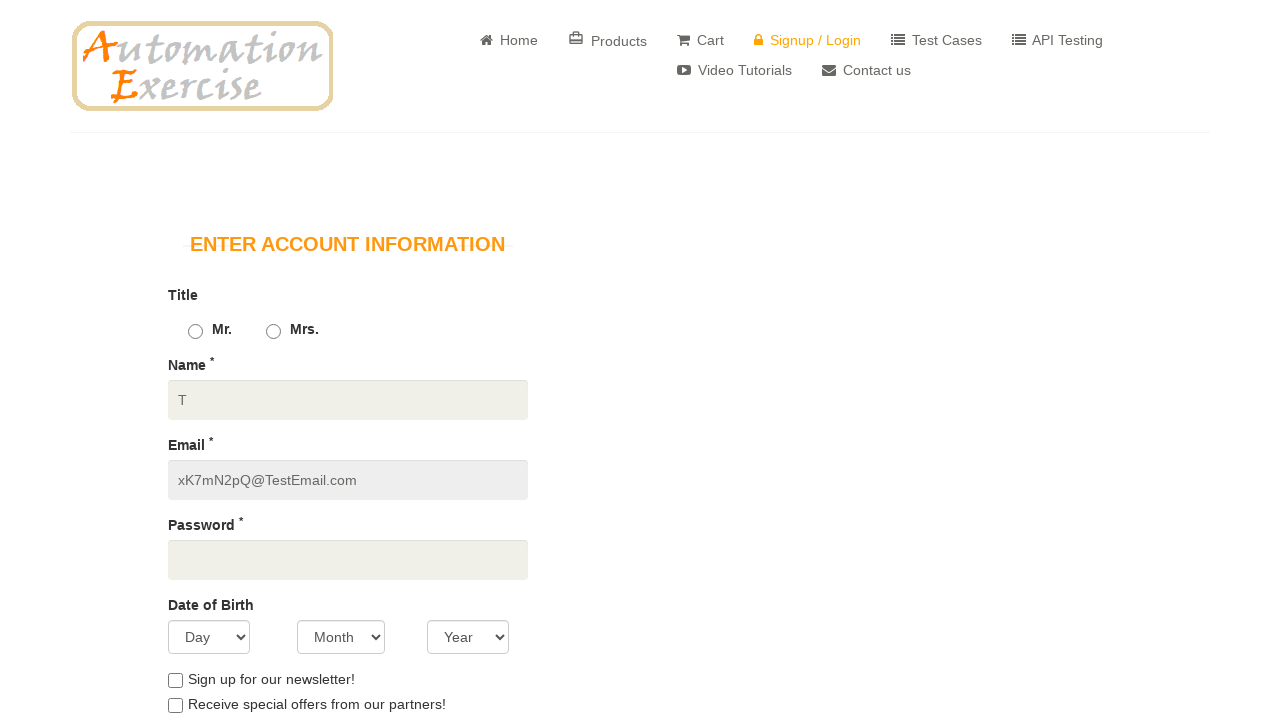

Signup details page loaded
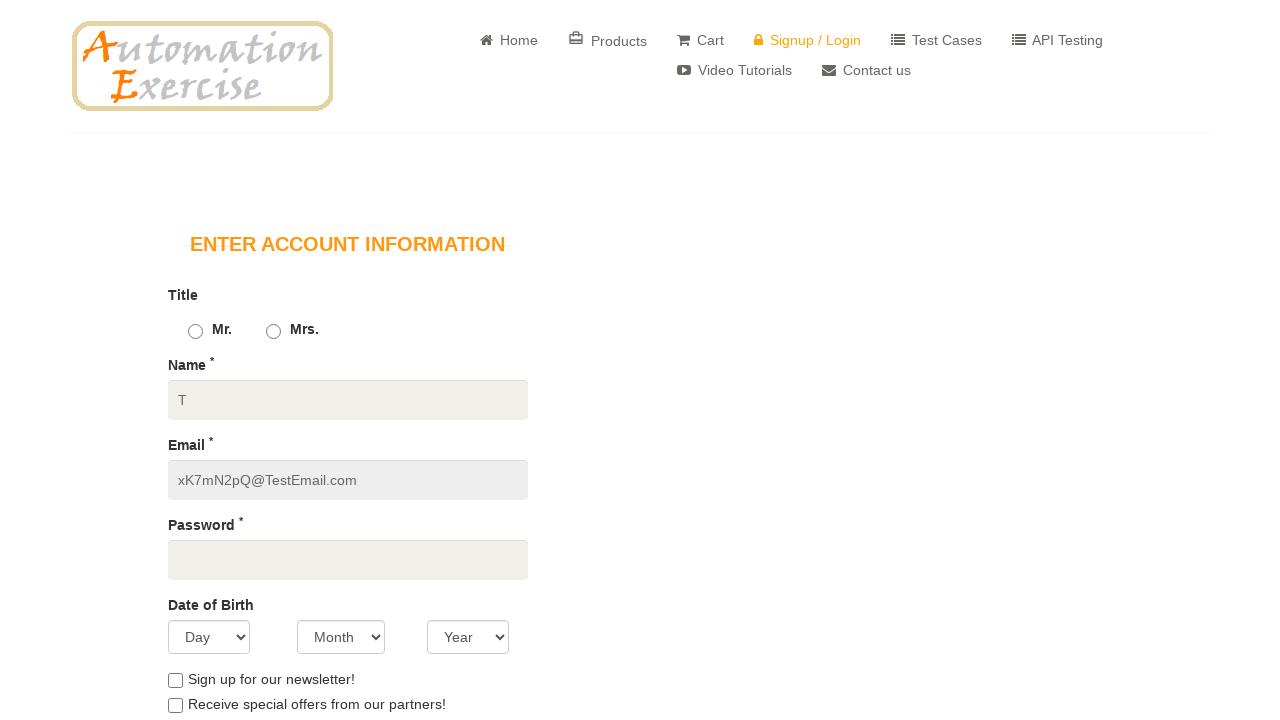

Selected title 'Mr.' at (195, 332) on input[value='Mr']
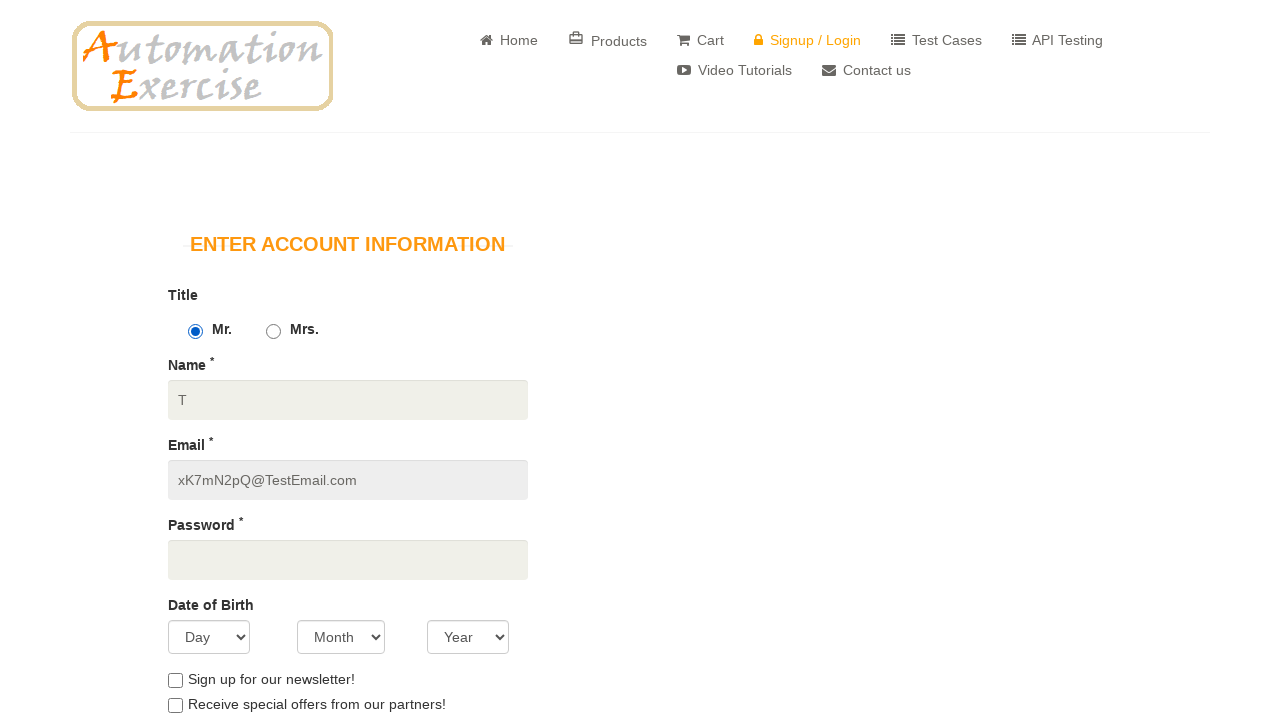

Filled password field with 'aB3dEf9HjK' on input[data-qa='password']
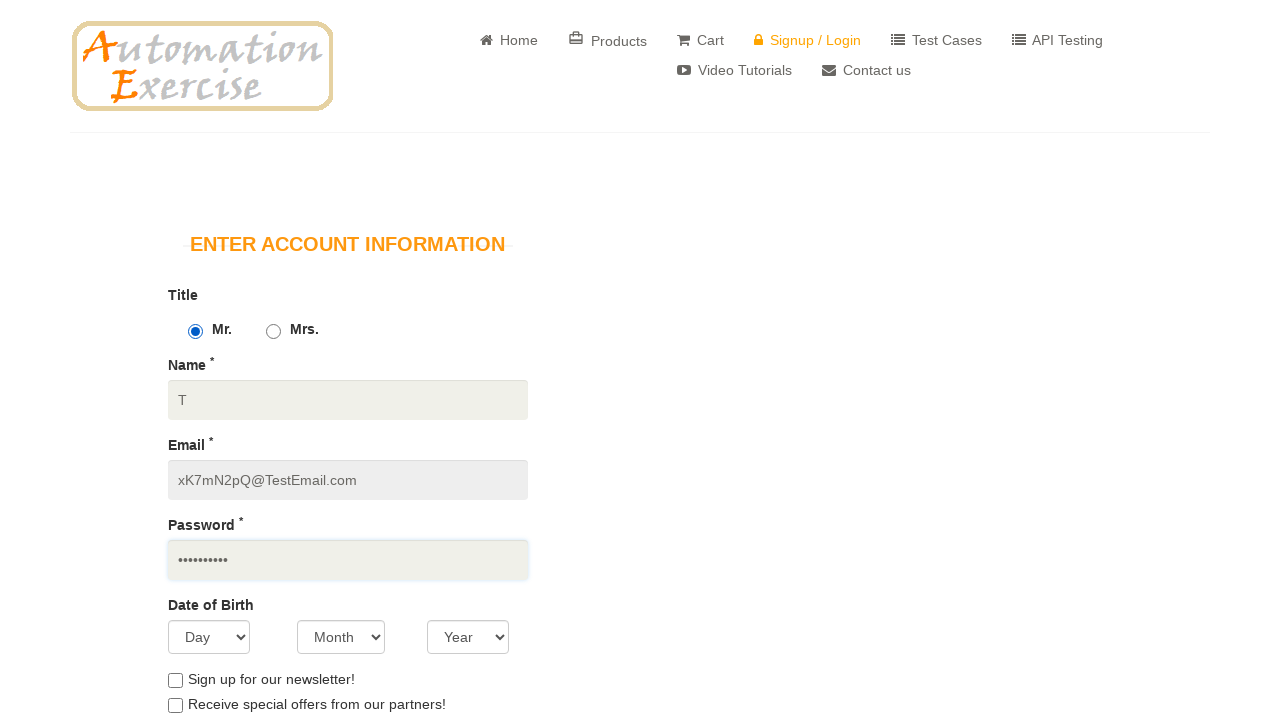

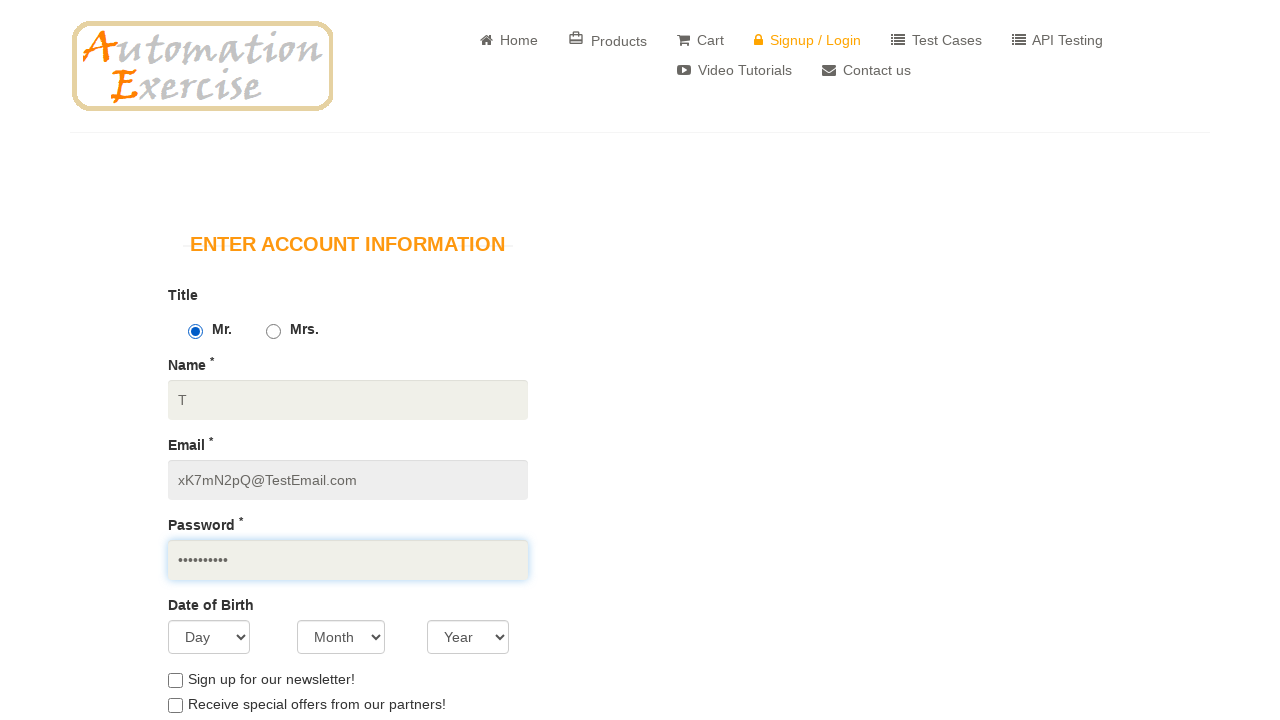